Tests JavaScript alert handling by clicking a button that triggers a simple alert, accepting the alert, and verifying the result message is displayed.

Starting URL: https://training-support.net/webelements/alerts

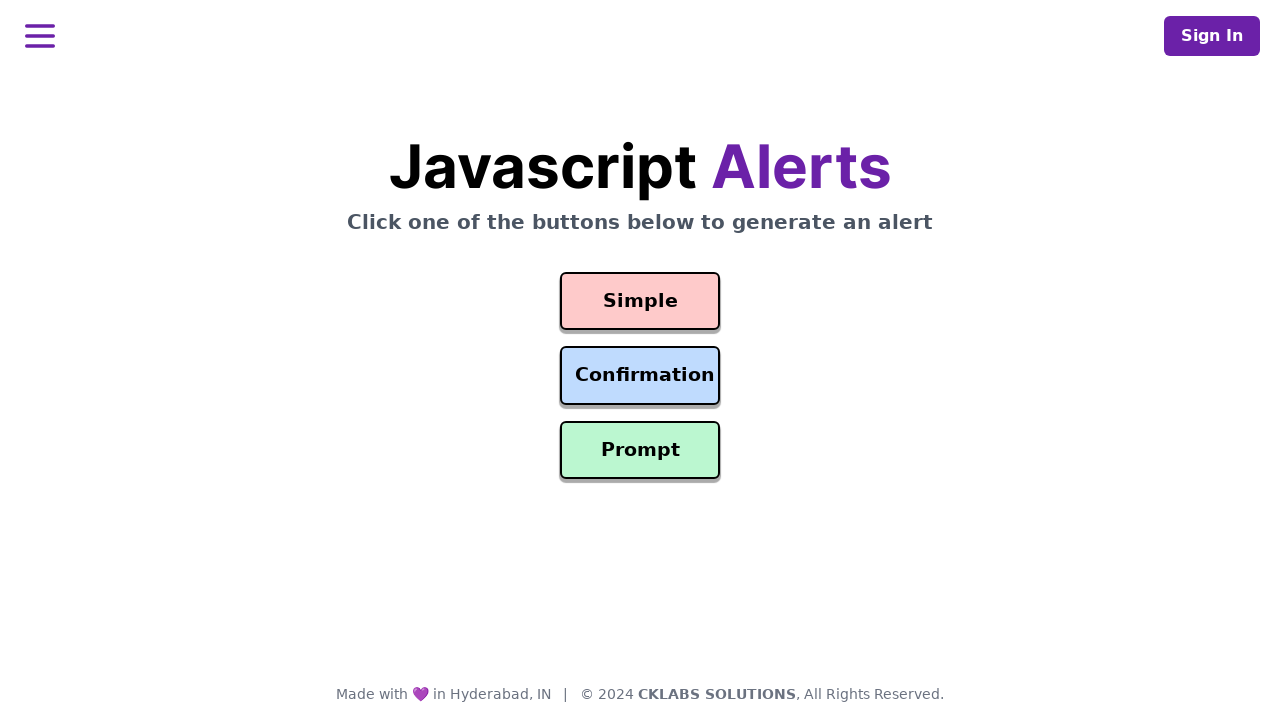

Clicked the simple alert button at (640, 301) on #simple
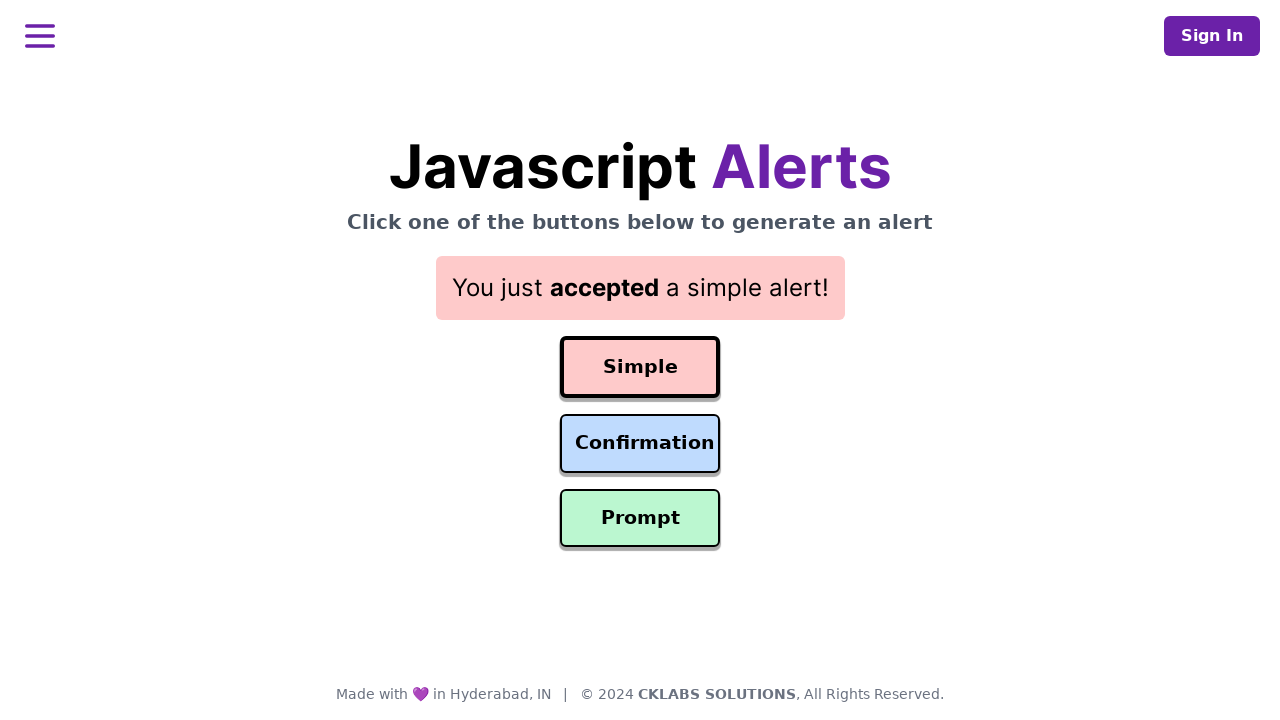

Set up alert handler to accept dialogs
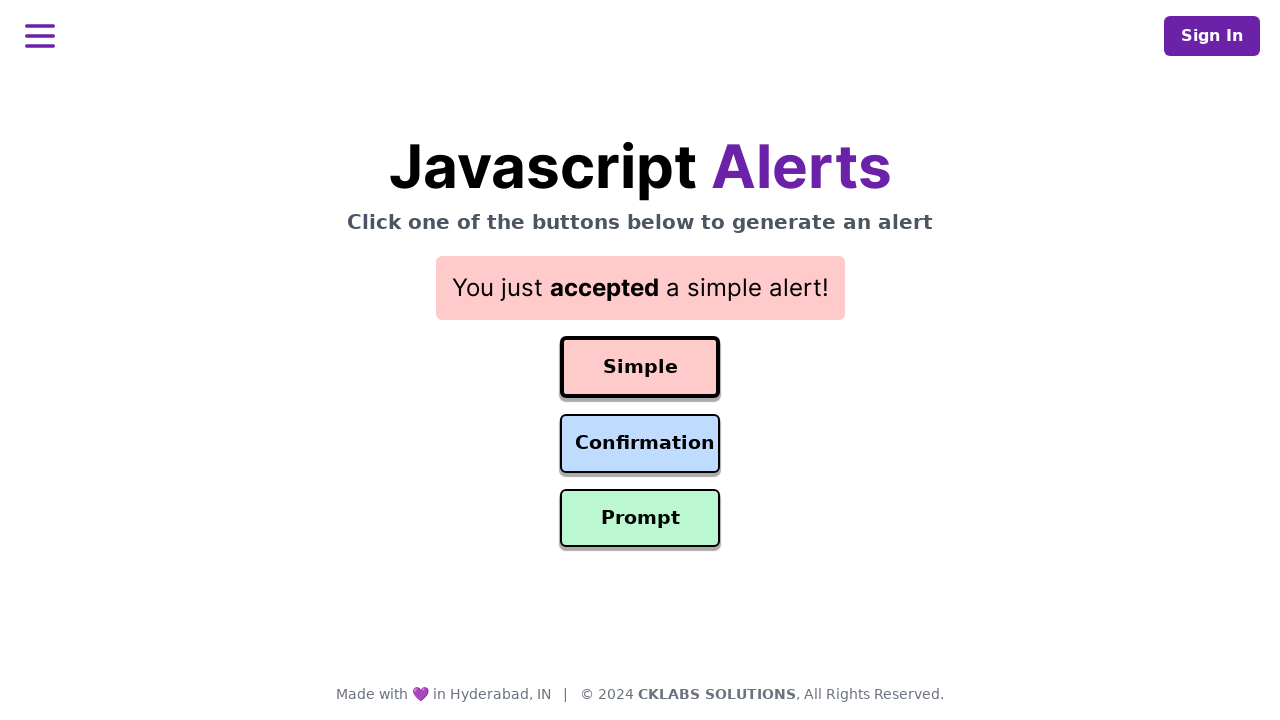

Result message element appeared after accepting alert
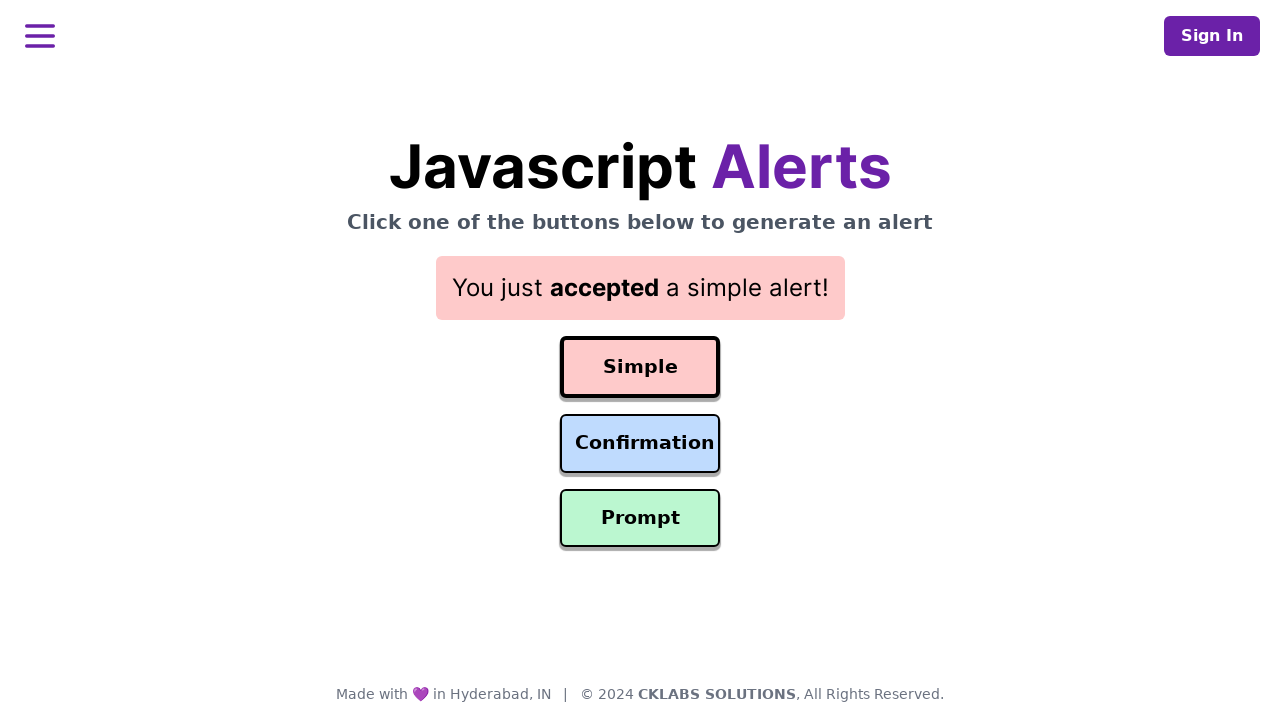

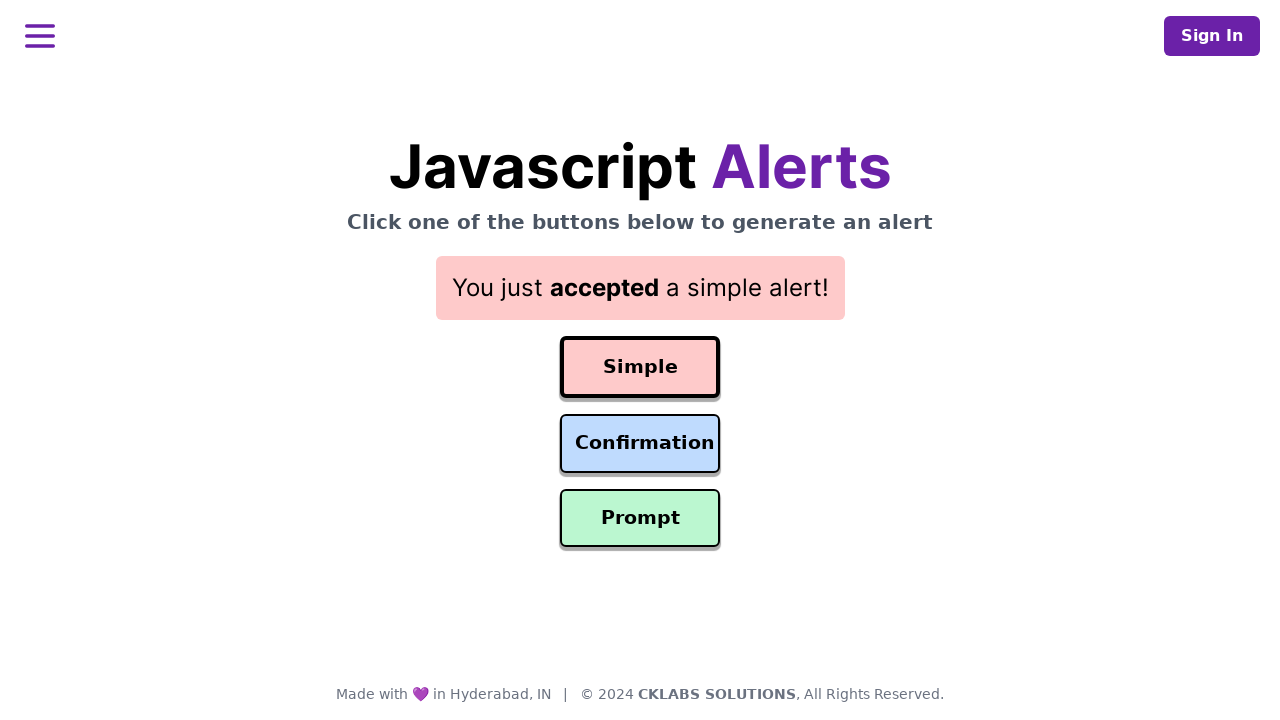